Tests adding a random product to the shopping cart on the DemoBlaze e-commerce site by clicking on a product, navigating to its detail page, and clicking the Add to Cart button

Starting URL: https://www.demoblaze.com/index.html

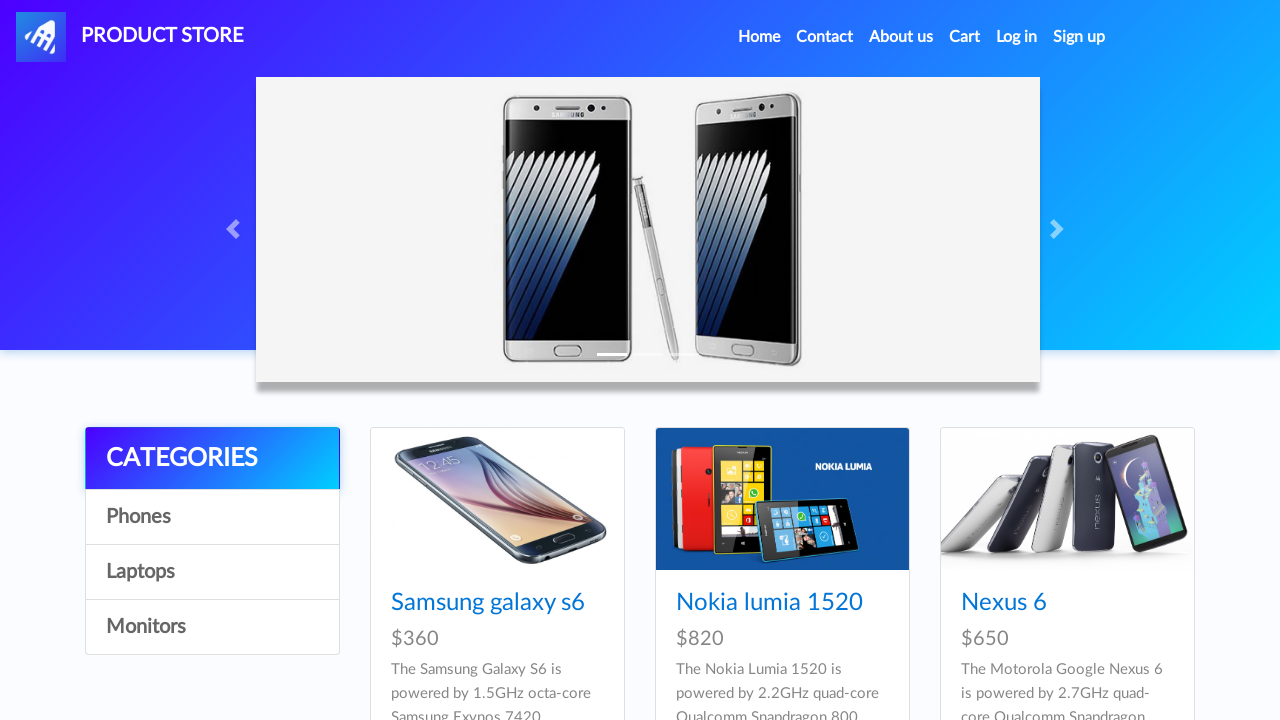

Waited for products to load on DemoBlaze homepage
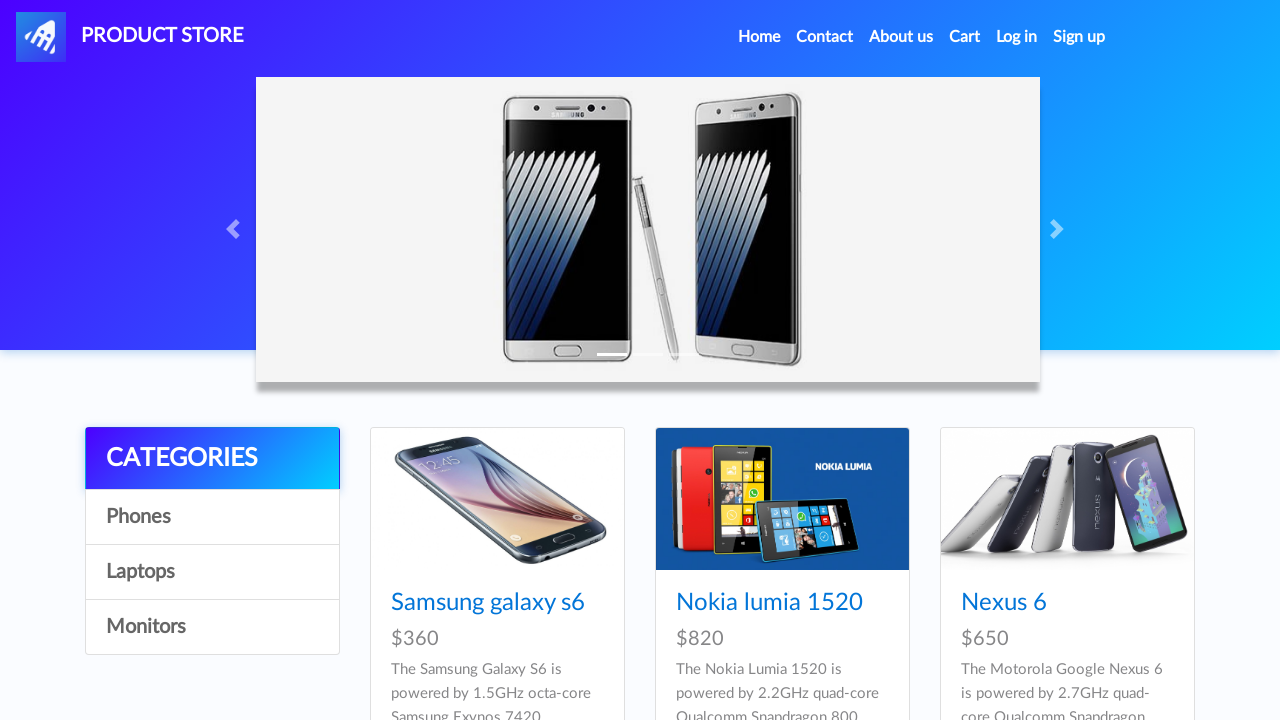

Located all product links on the page
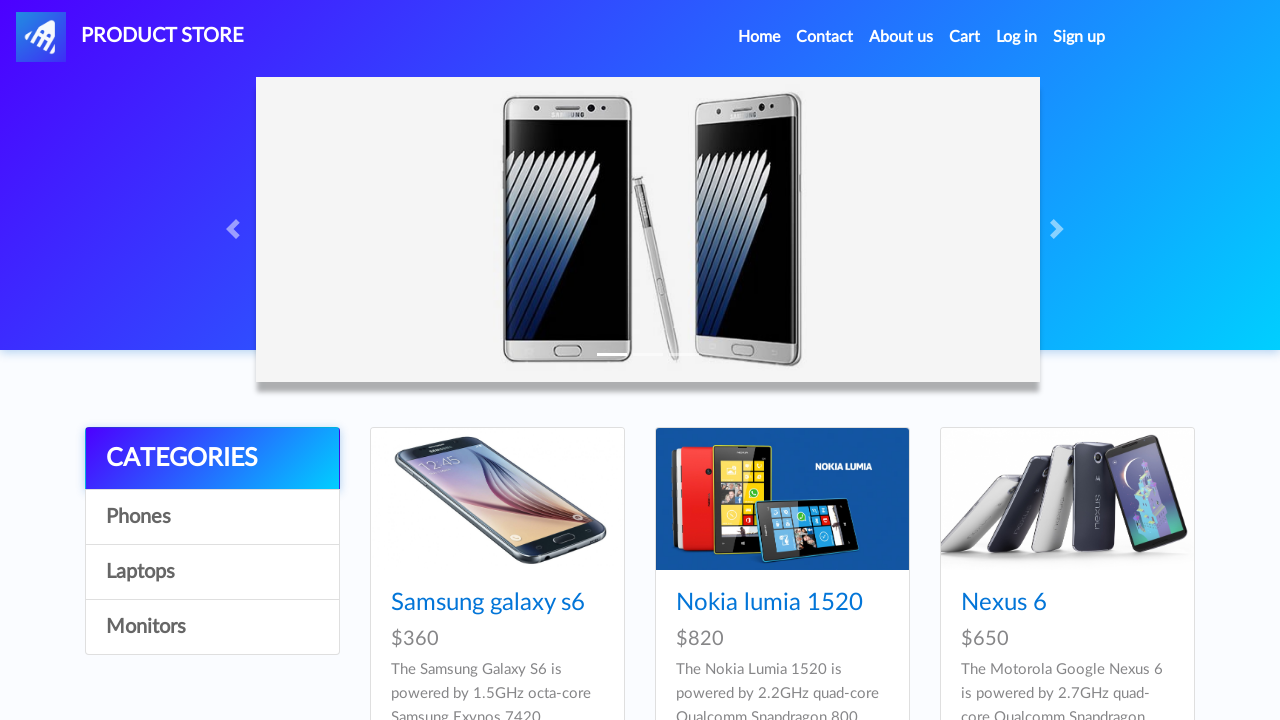

Found 9 products available
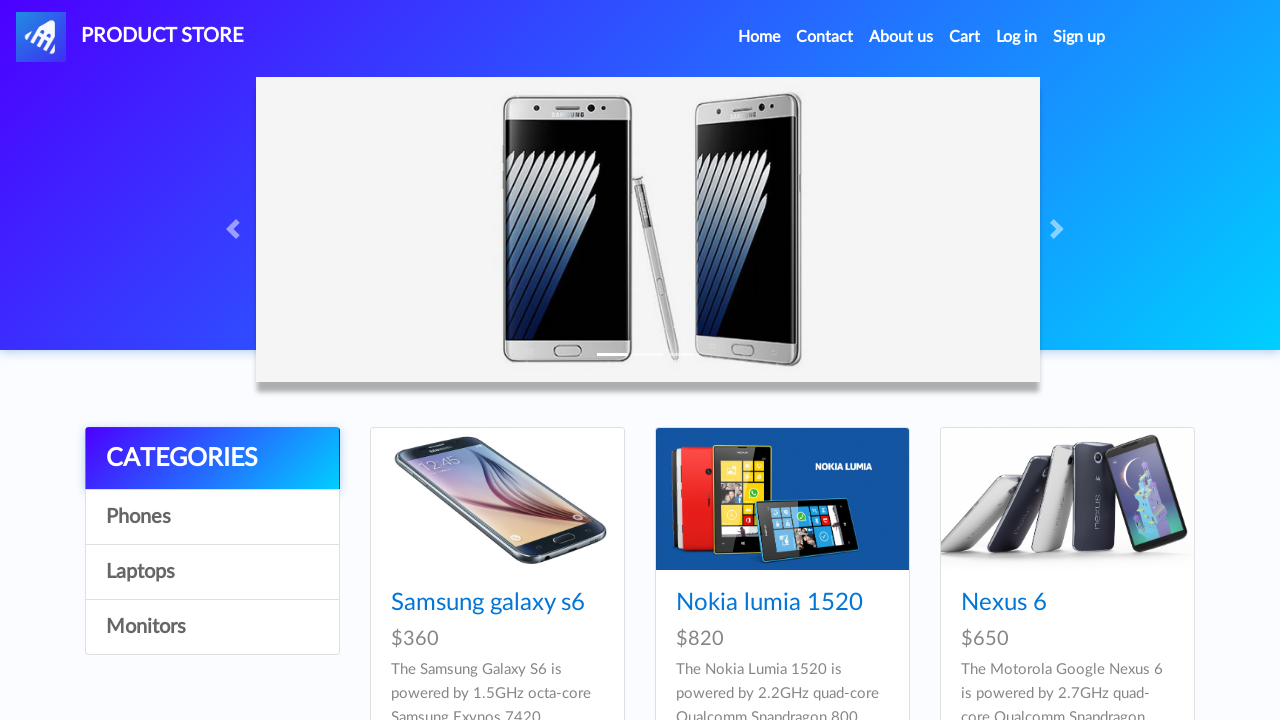

Selected random product at index 3
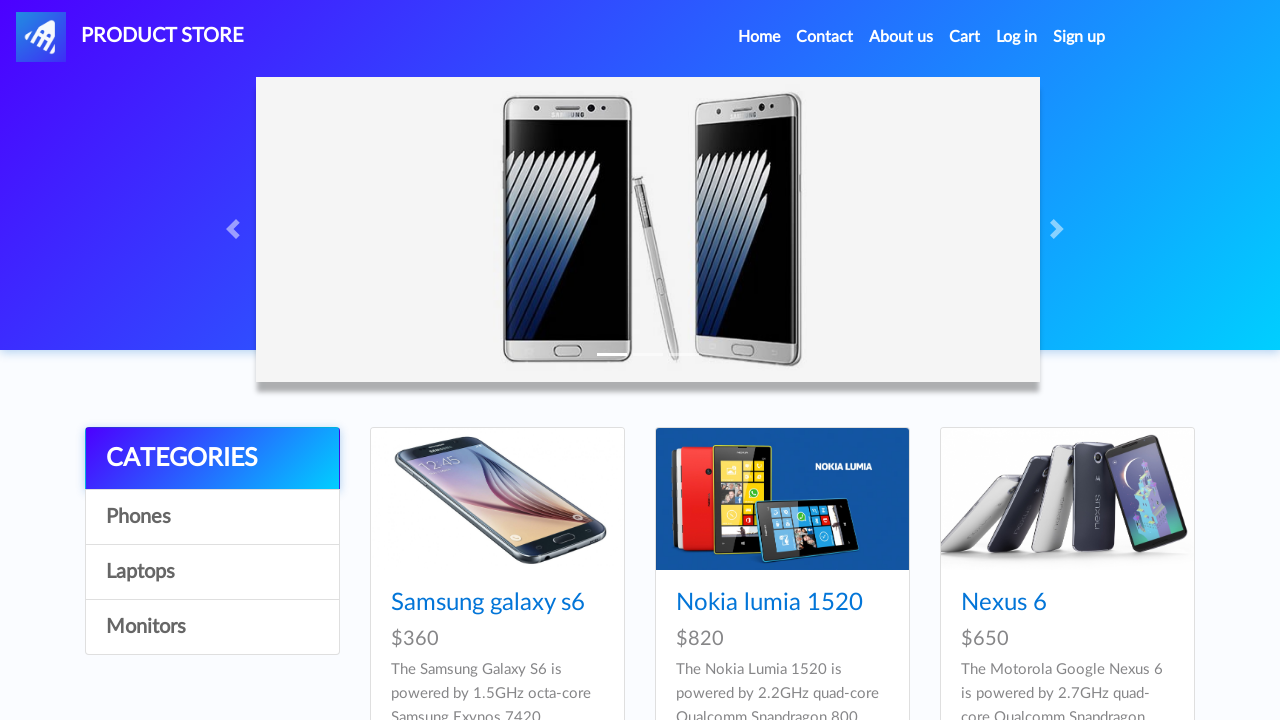

Scrolled to random product
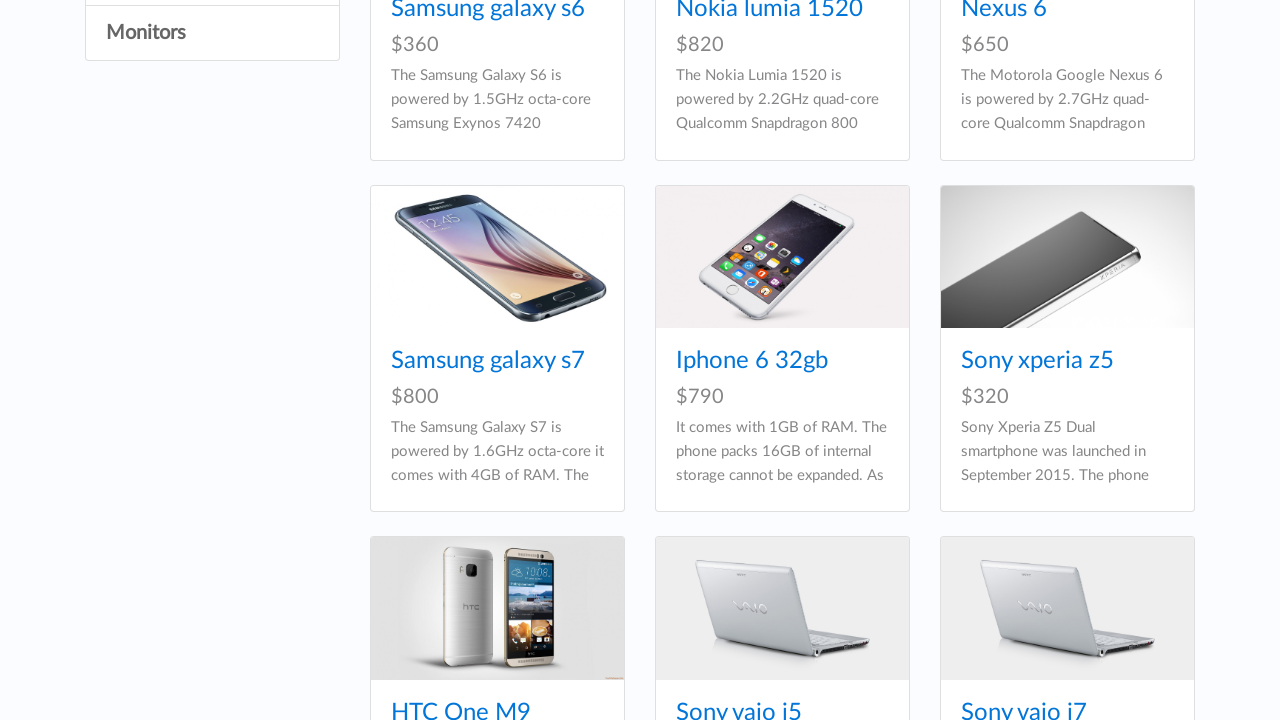

Clicked on the random product to open its detail page at (488, 361) on xpath=//*[@id="tbodyid"]//h4/a >> nth=3
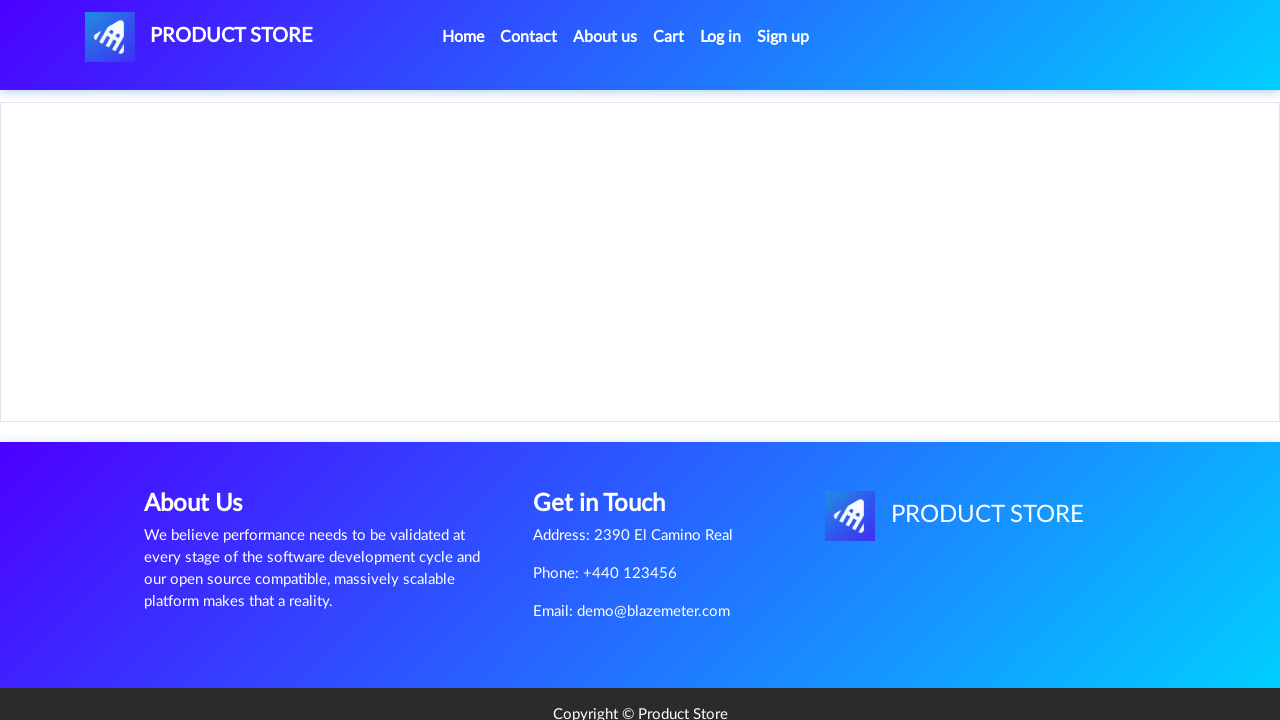

Waited for Add to Cart button to become visible
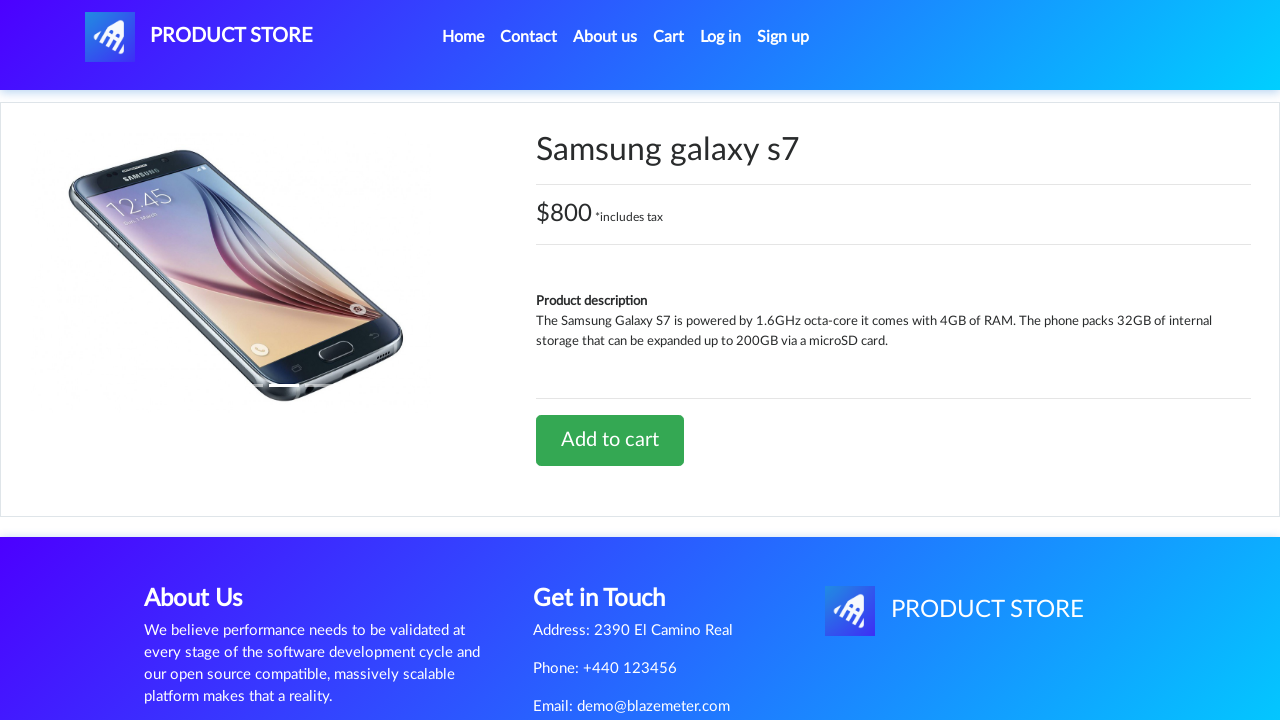

Clicked Add to Cart button at (610, 440) on xpath=//*[@id="tbodyid"]/div[2]/div/a
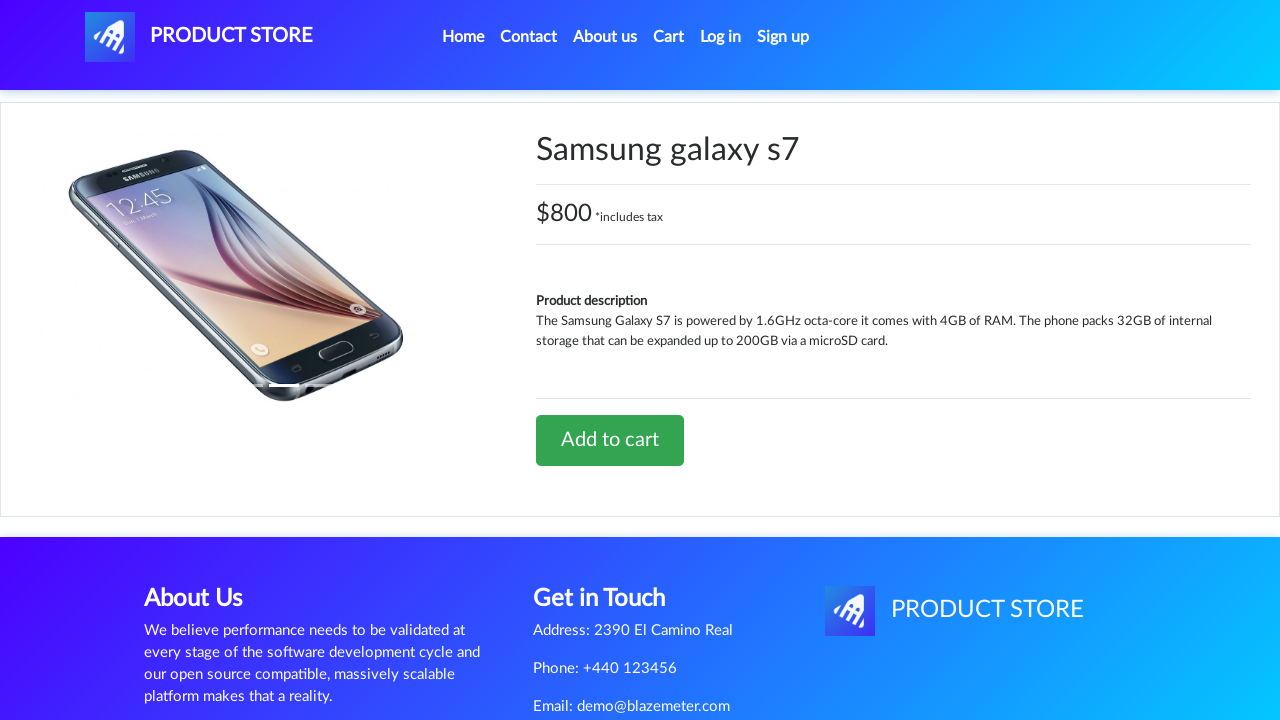

Set up alert handler to accept confirmation dialog
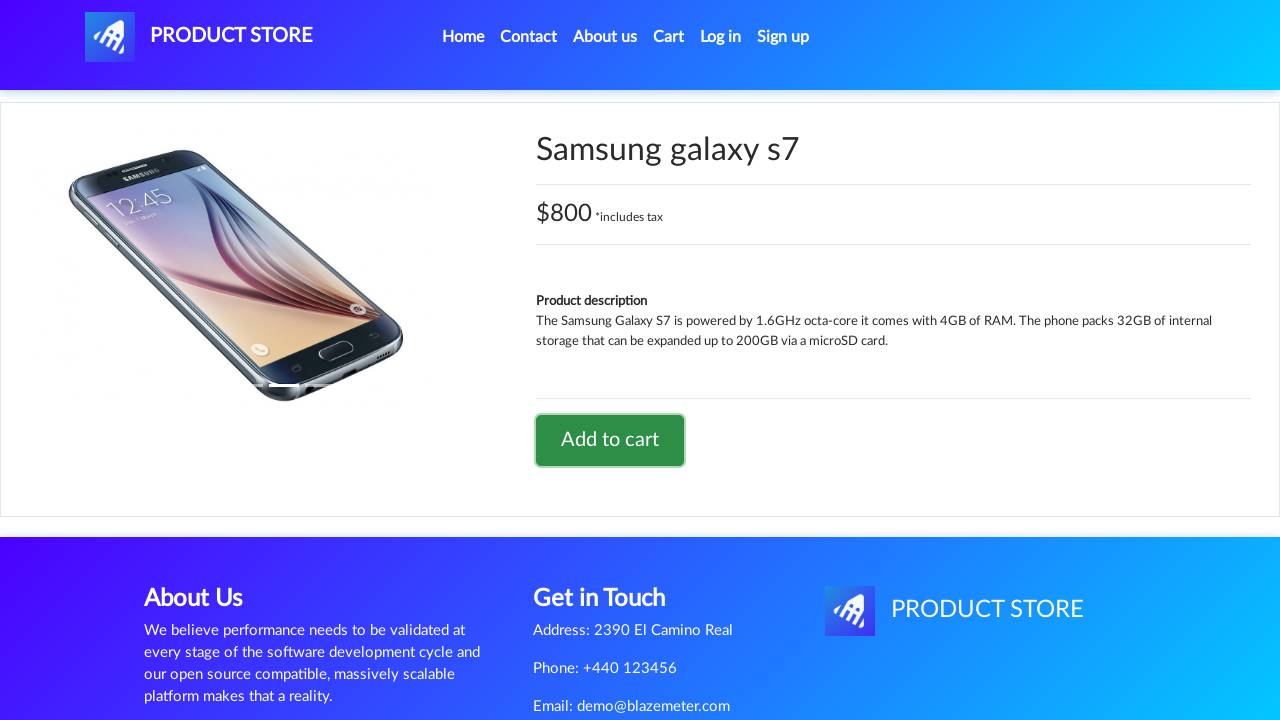

Waited for alert to be processed and product added to cart
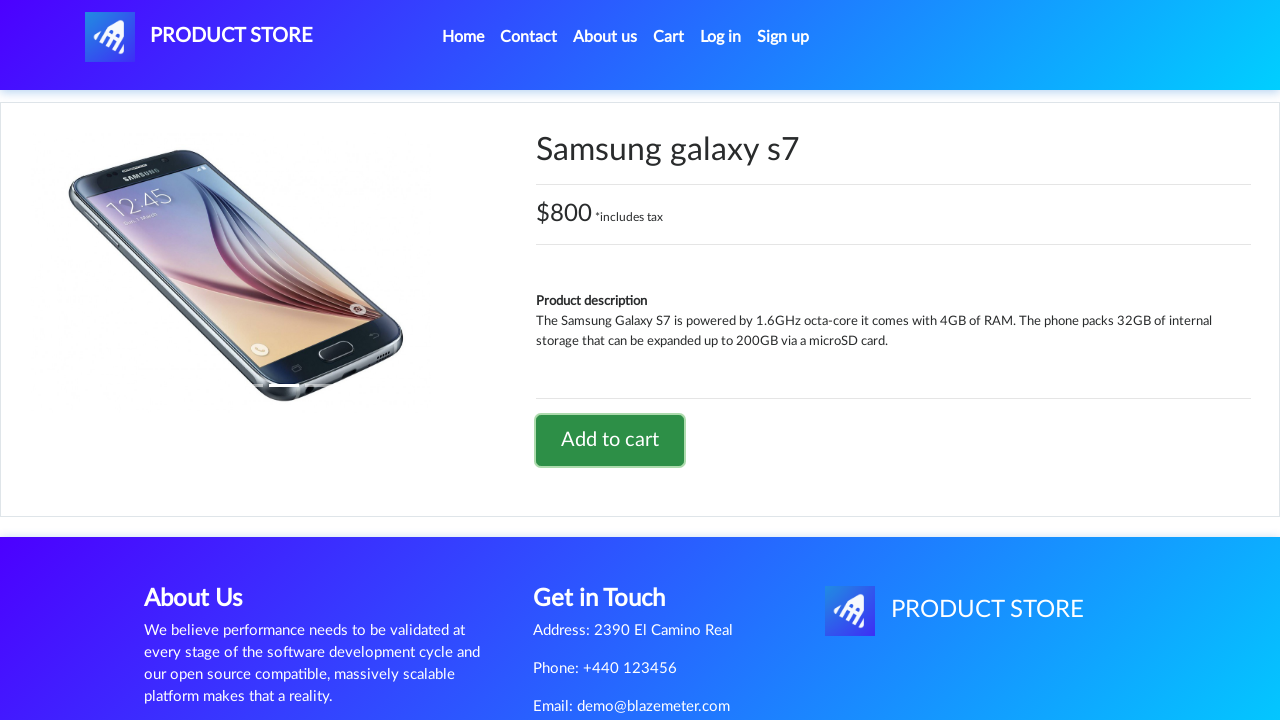

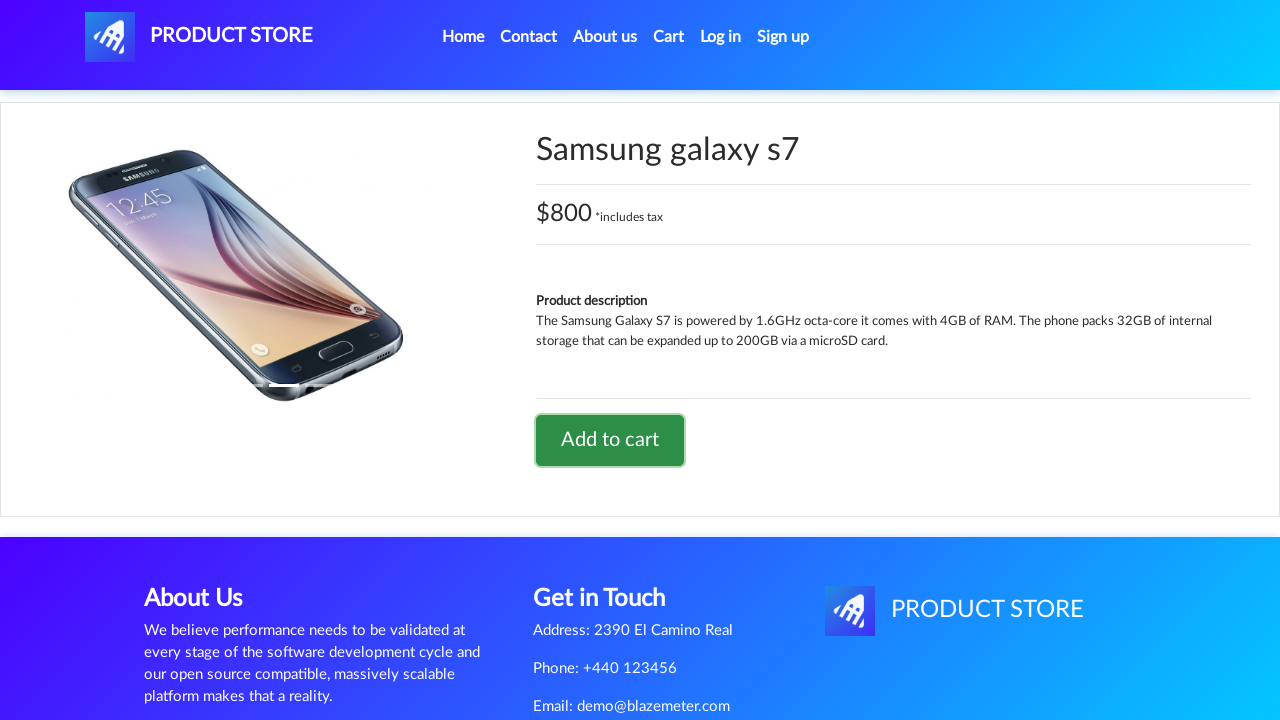